Tests auto-suggest dropdown functionality by typing a partial country name, waiting for suggestions to appear, and selecting a specific option (India) from the dropdown list.

Starting URL: https://rahulshettyacademy.com/dropdownsPractise/

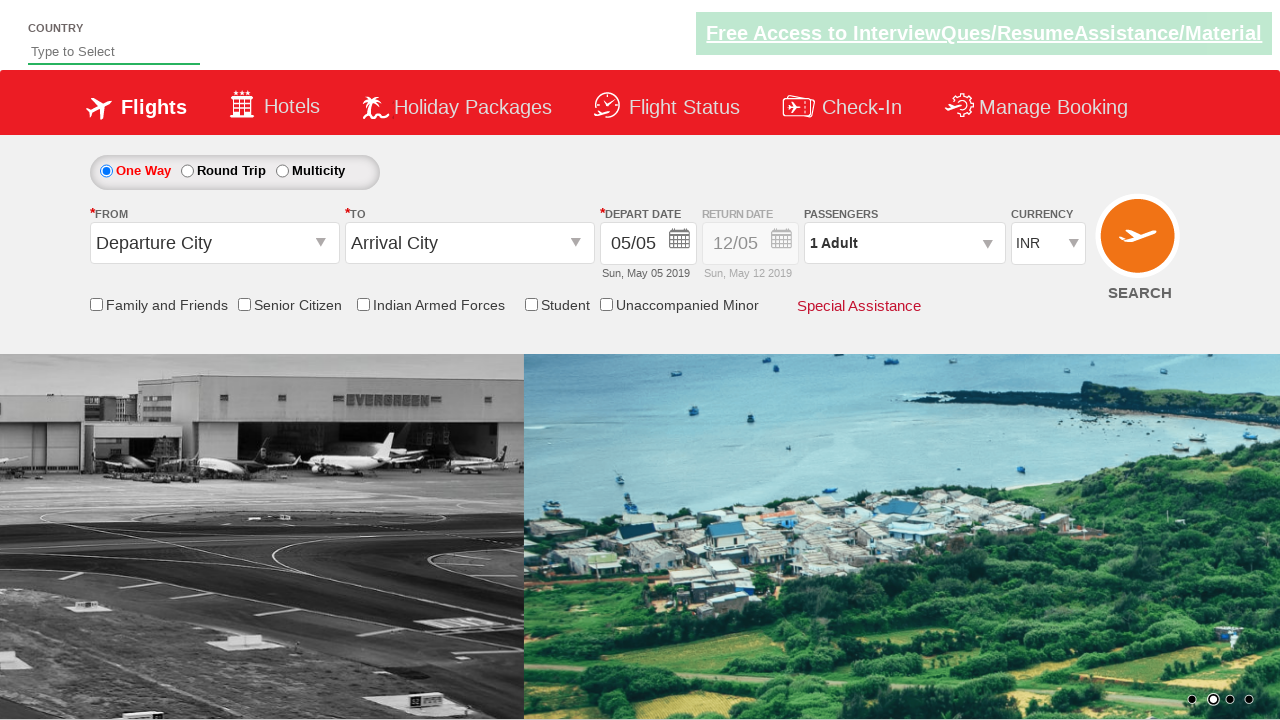

Filled autosuggest field with 'ind' to trigger dropdown on #autosuggest
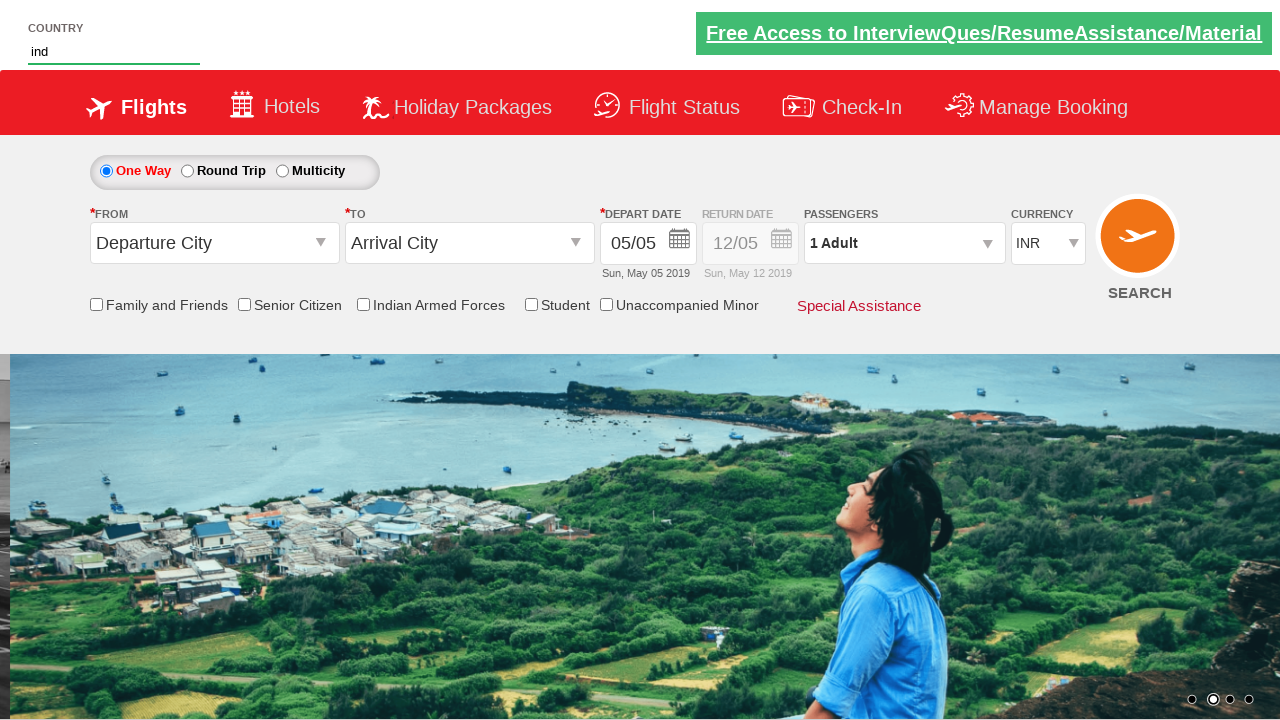

Auto-suggest dropdown options loaded
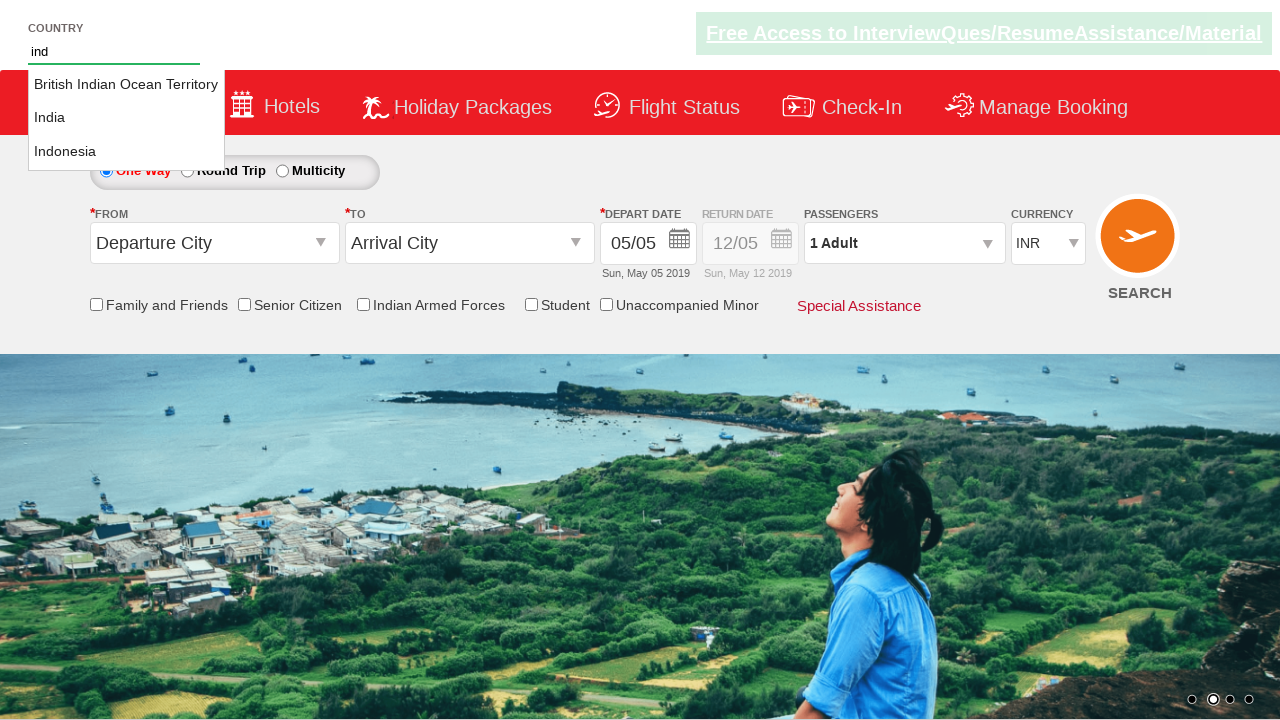

Retrieved all suggestion options from dropdown
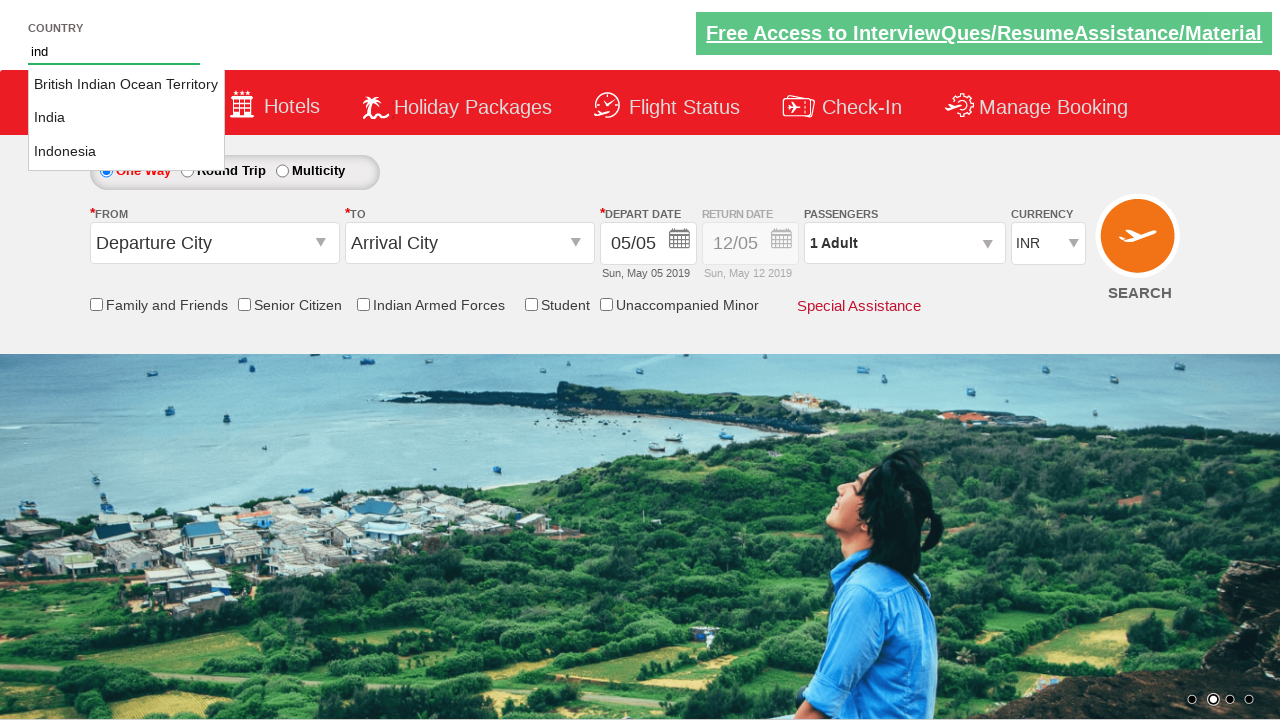

Clicked on 'India' option from the dropdown list at (126, 118) on li.ui-menu-item a >> nth=1
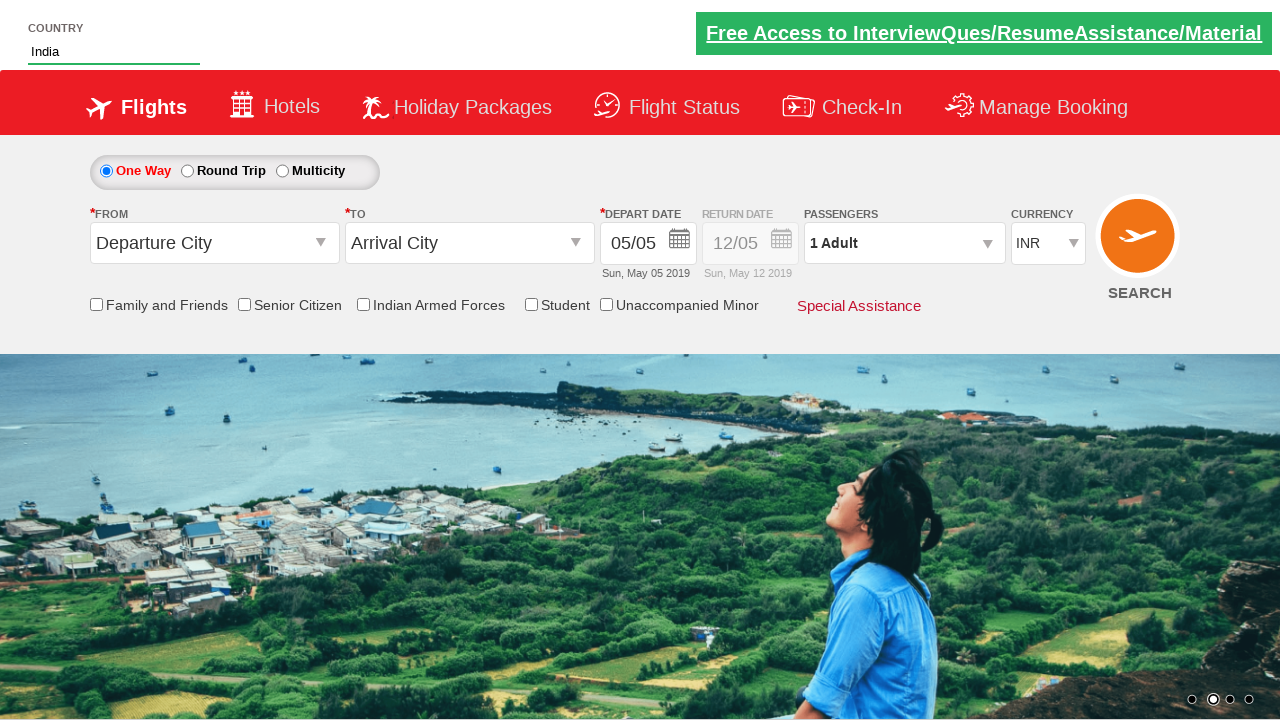

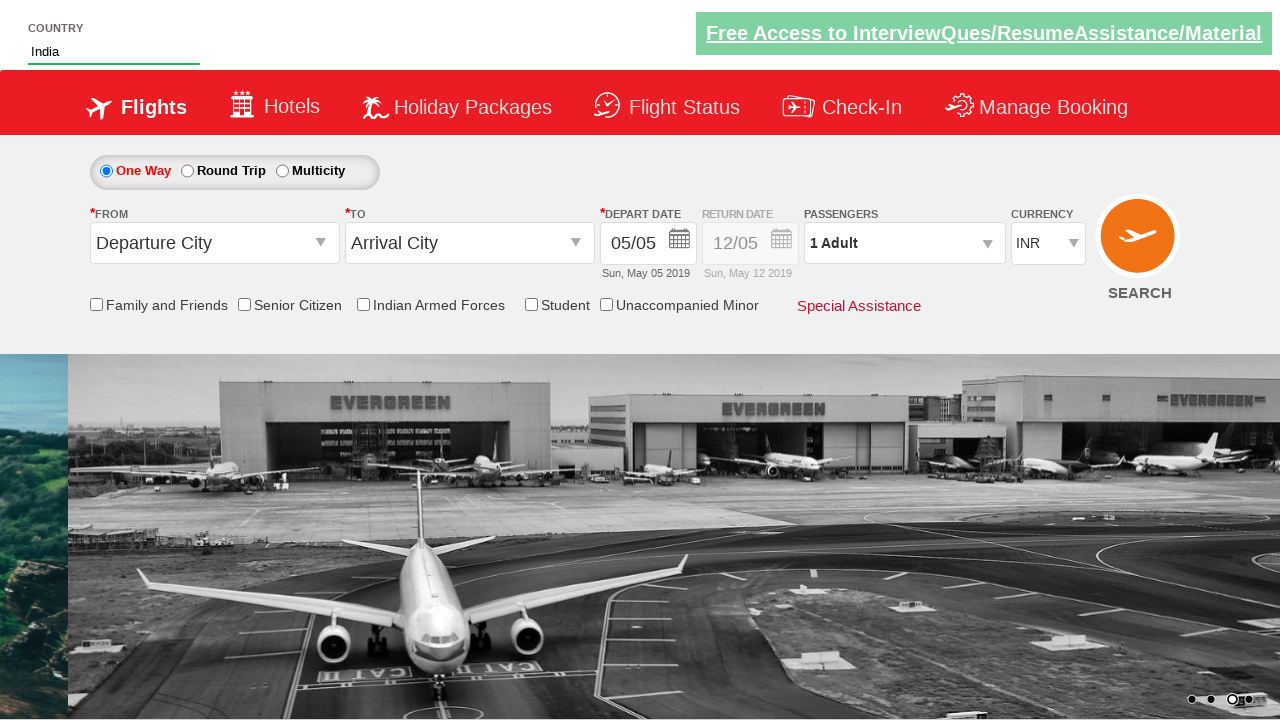